Tests handling multiple browser windows by opening new windows, switching between them, and closing them

Starting URL: http://the-internet.herokuapp.com/windows

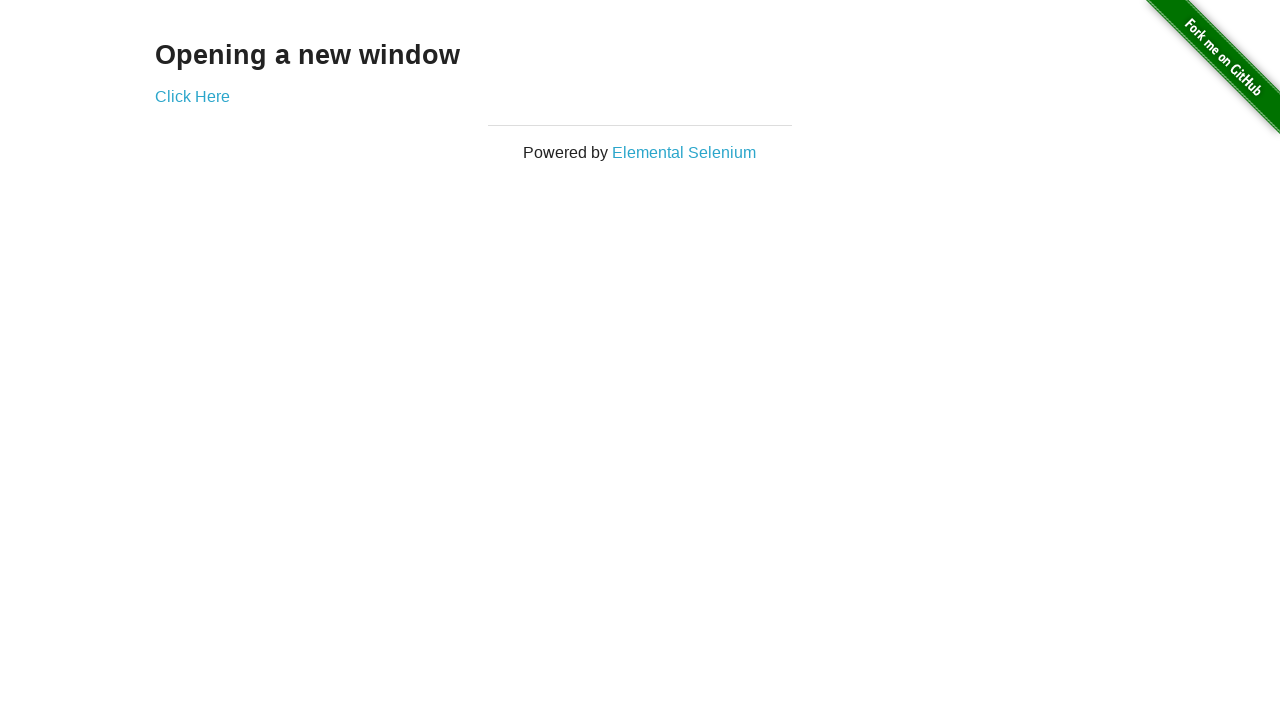

Clicked 'Elemental Selenium' link to open new window at (684, 152) on text='Elemental Selenium'
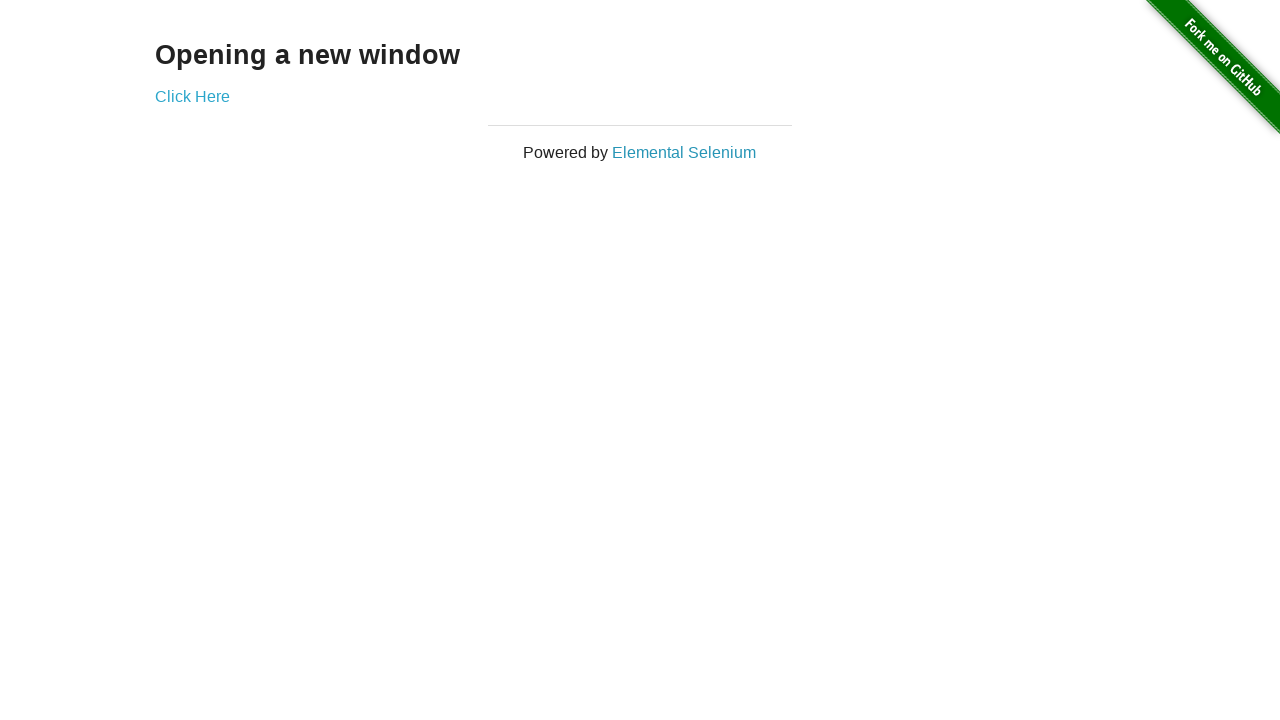

Clicked 'Click Here' link to open another new window at (192, 96) on text='Click Here'
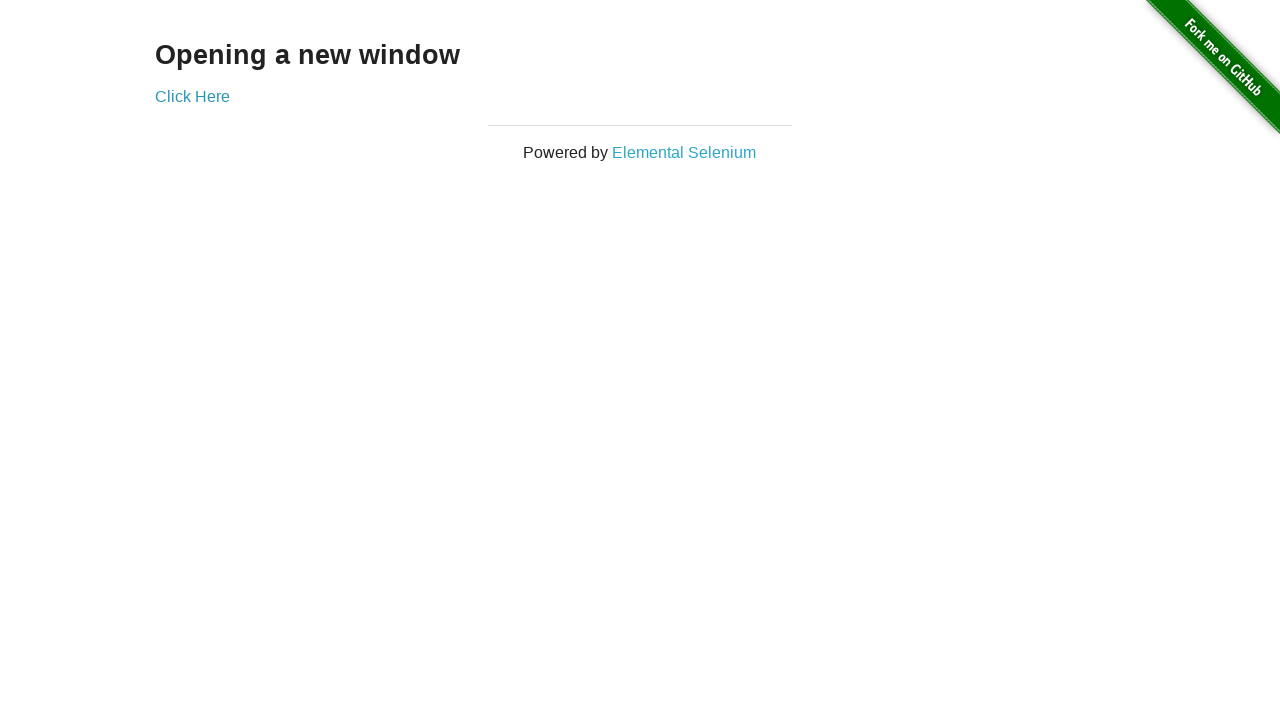

Retrieved all open pages/windows from context
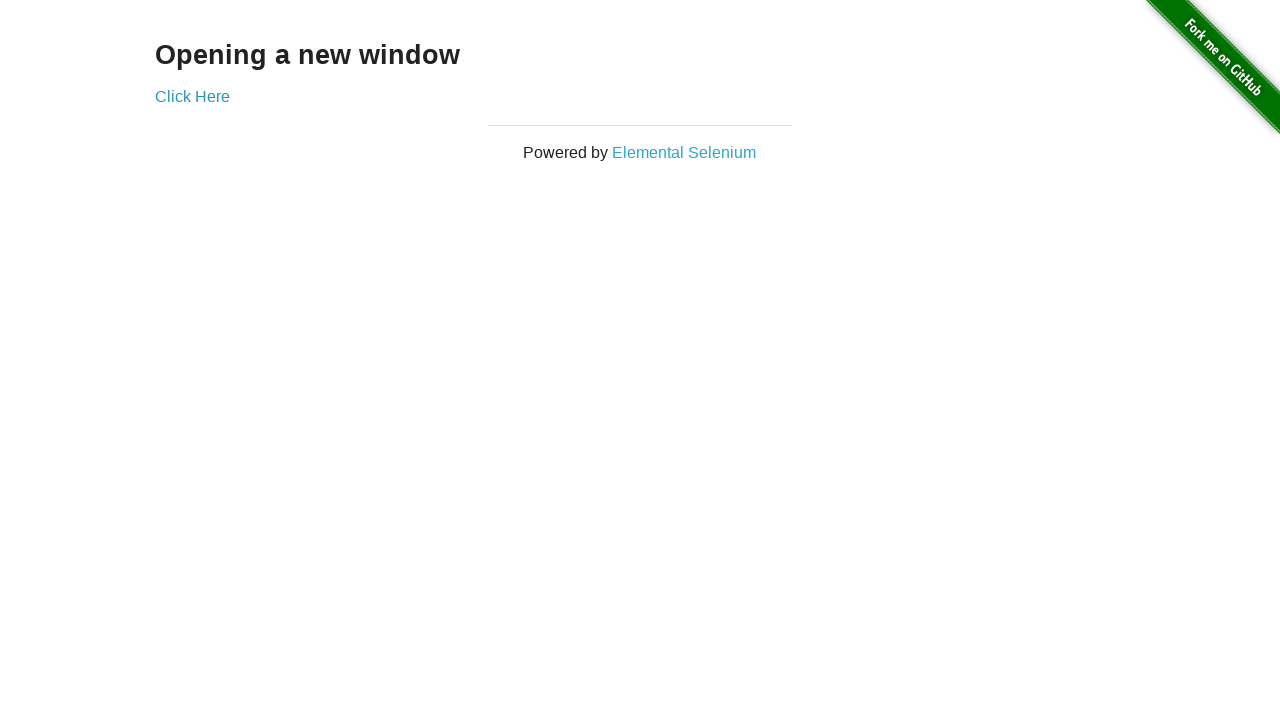

Brought window 0 to front
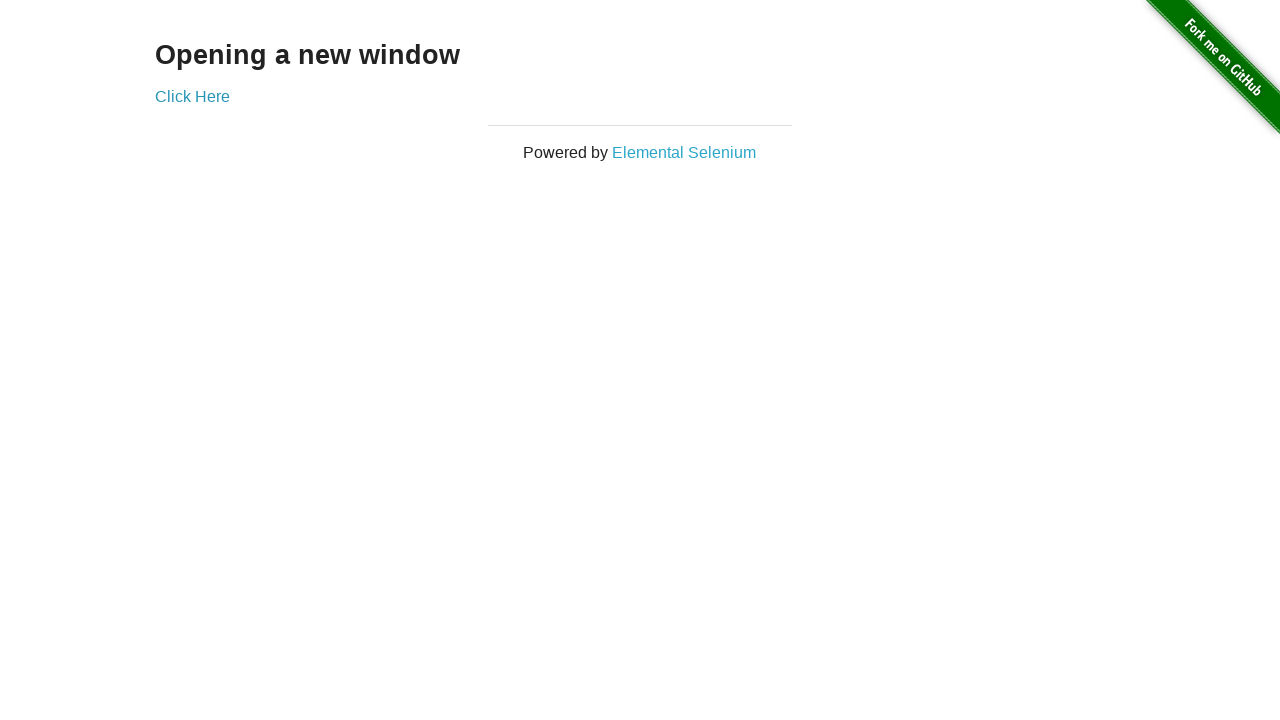

Brought window 1 to front
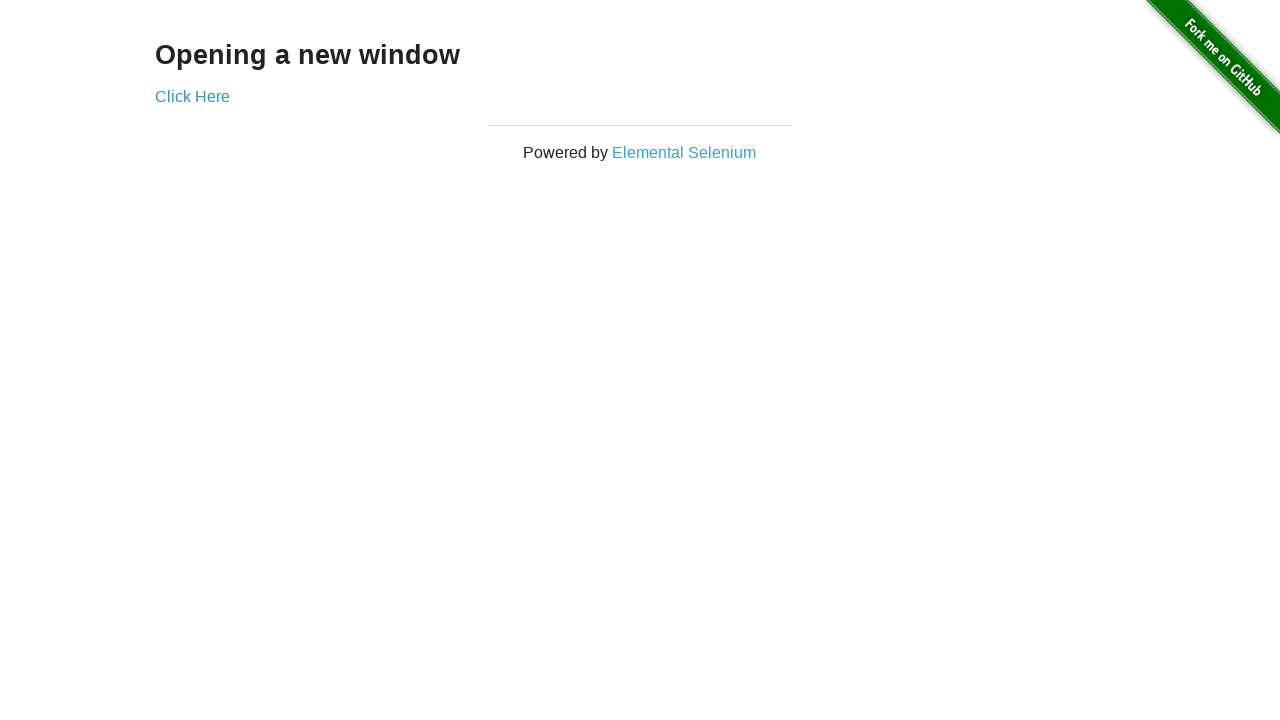

Closed non-parent window 1
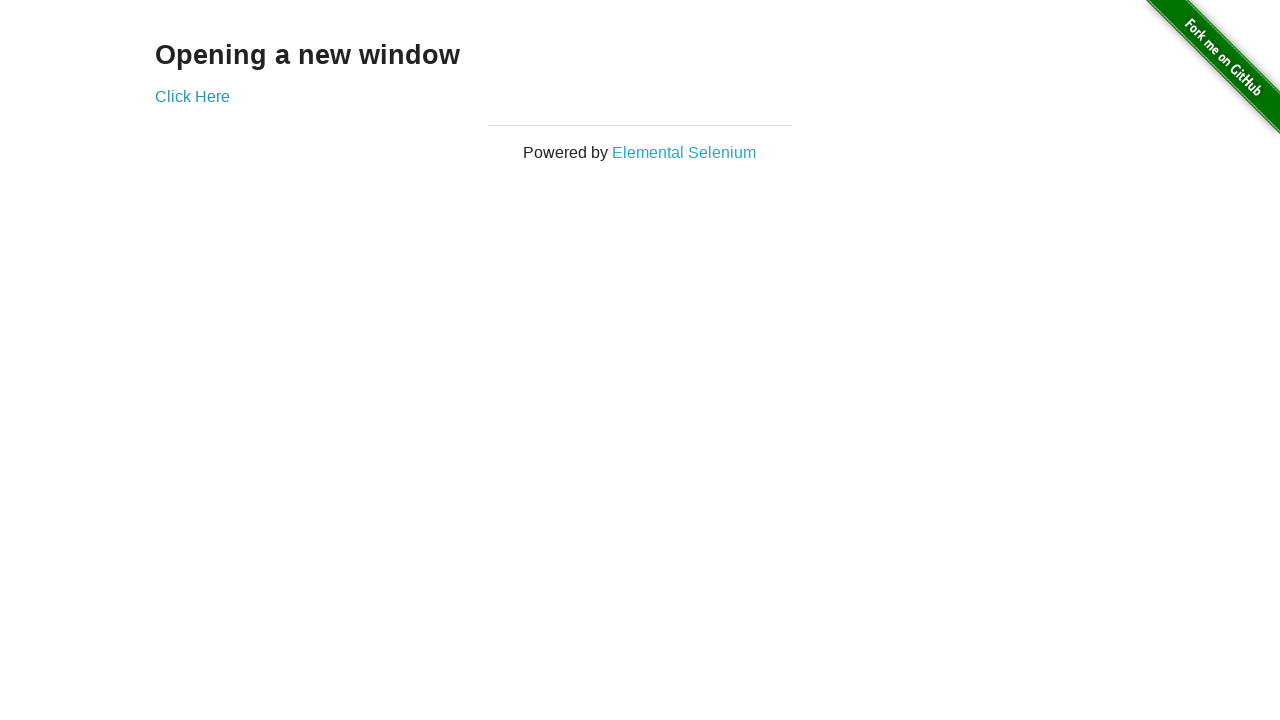

Brought window 2 to front
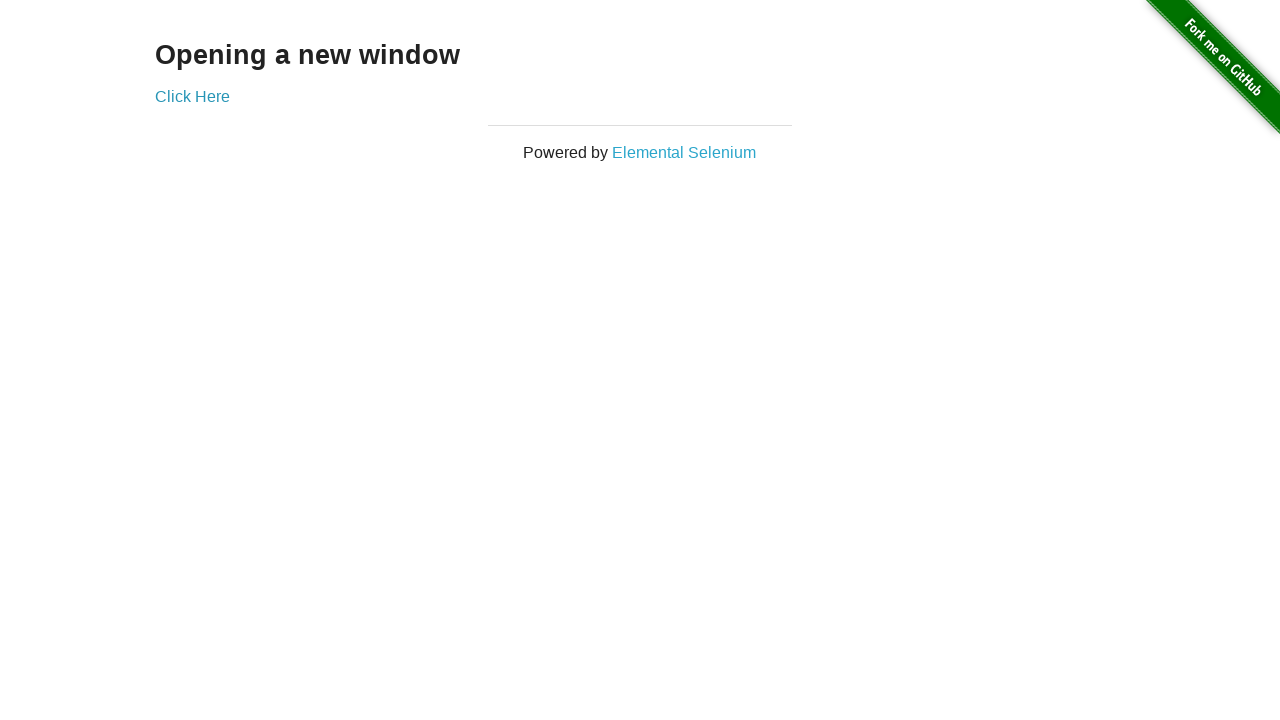

Closed non-parent window 2
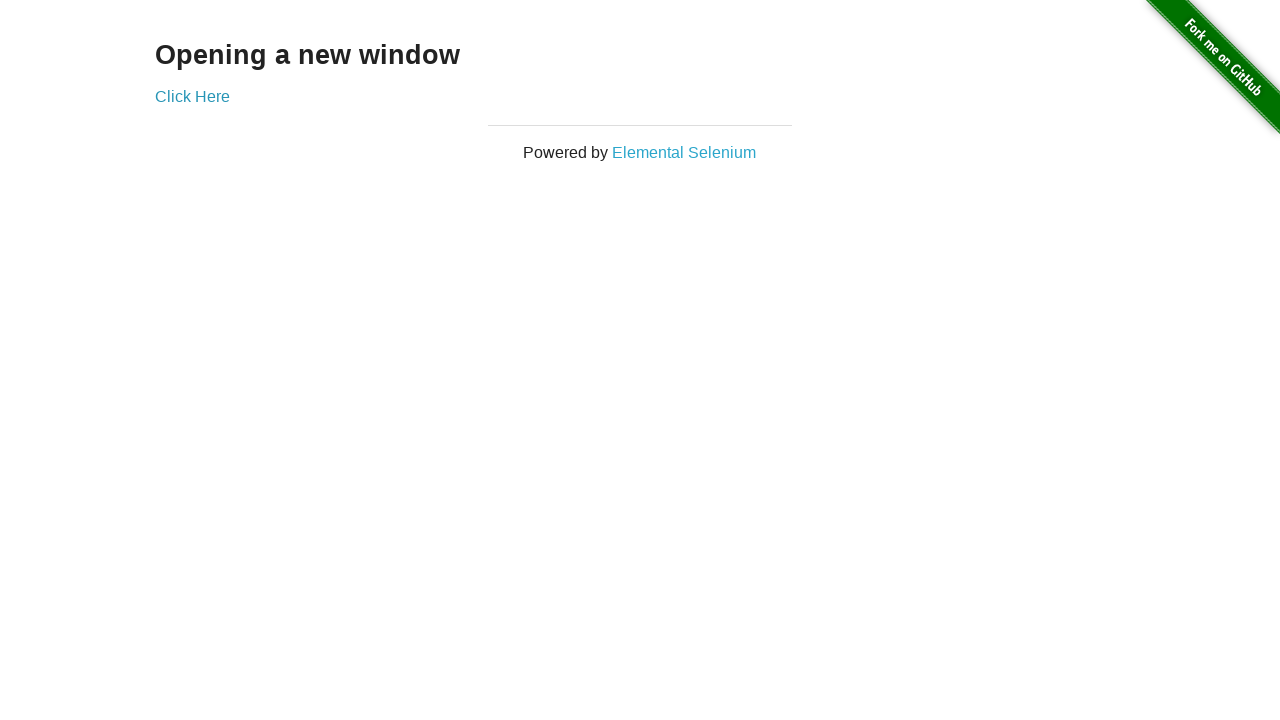

Brought original parent window to front
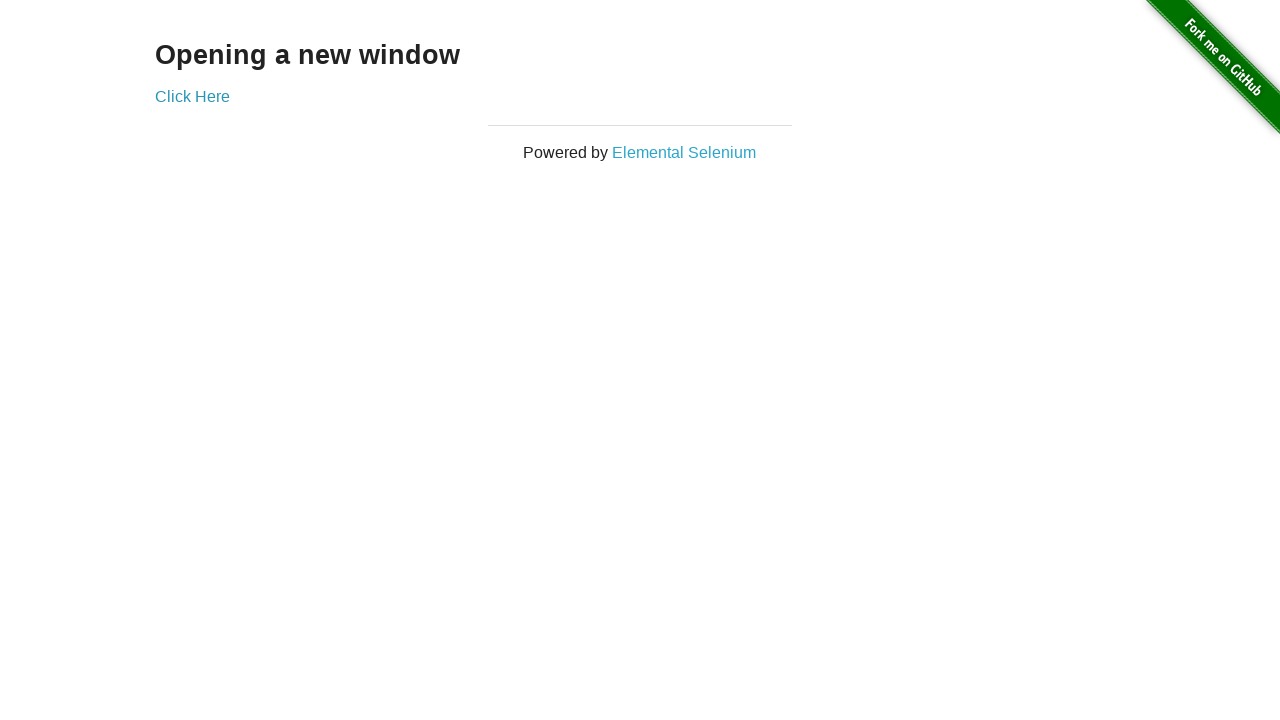

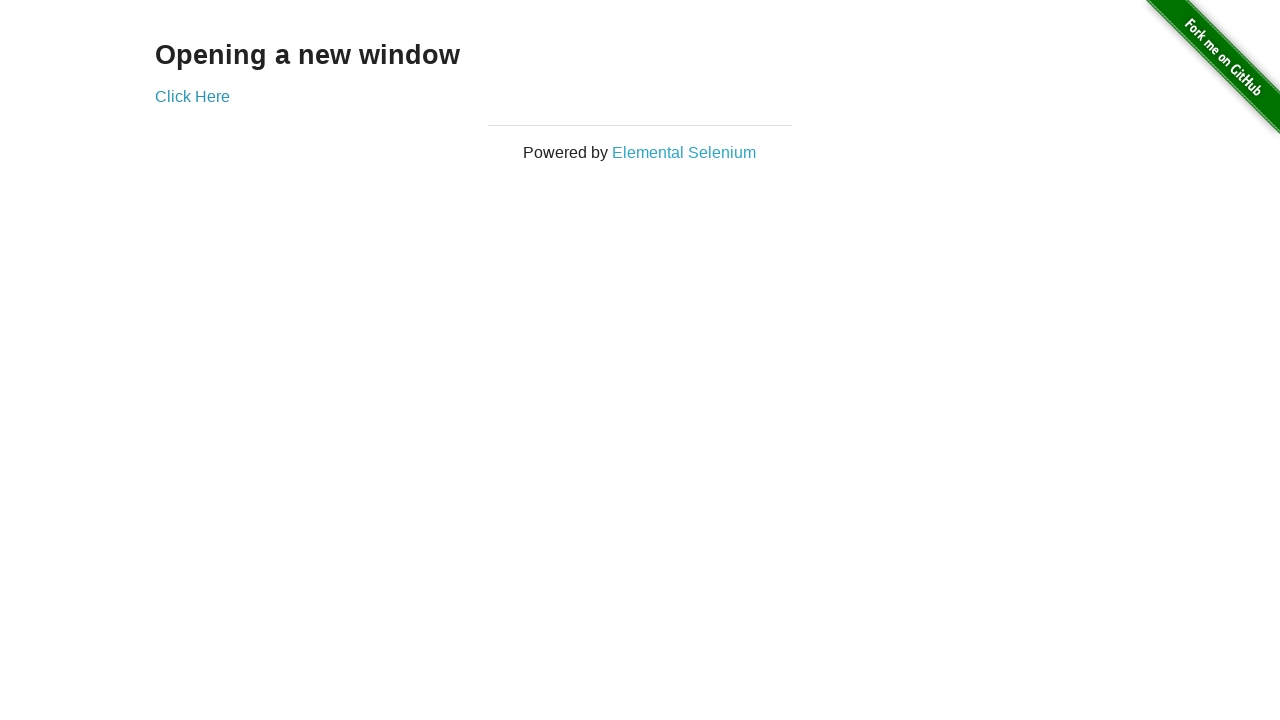